Tests mouse hover functionality on a tab menu item by navigating to the Tab section and hovering over the Men menu item

Starting URL: https://demoapps.qspiders.com/ui

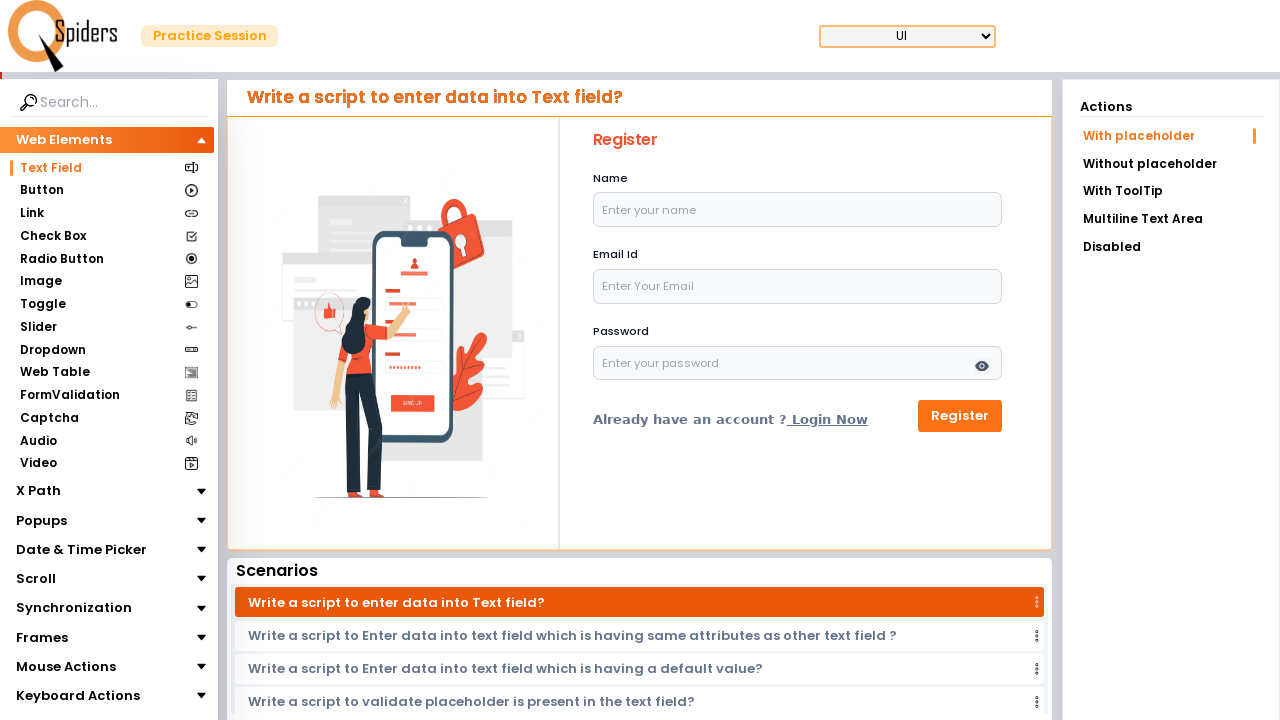

Clicked on Date & Time Picker section at (82, 550) on xpath=//section[text()='Date & Time Picker']
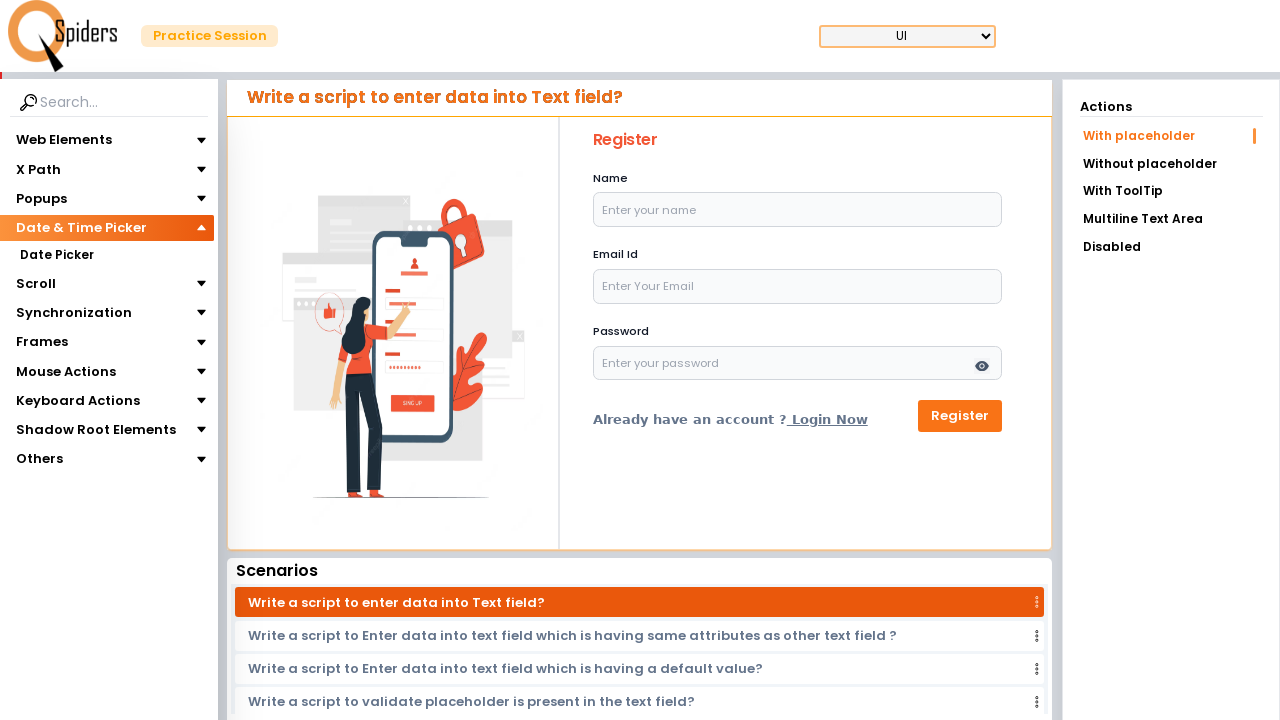

Clicked on Mouse Actions section at (66, 394) on xpath=//section[text()='Mouse Actions']
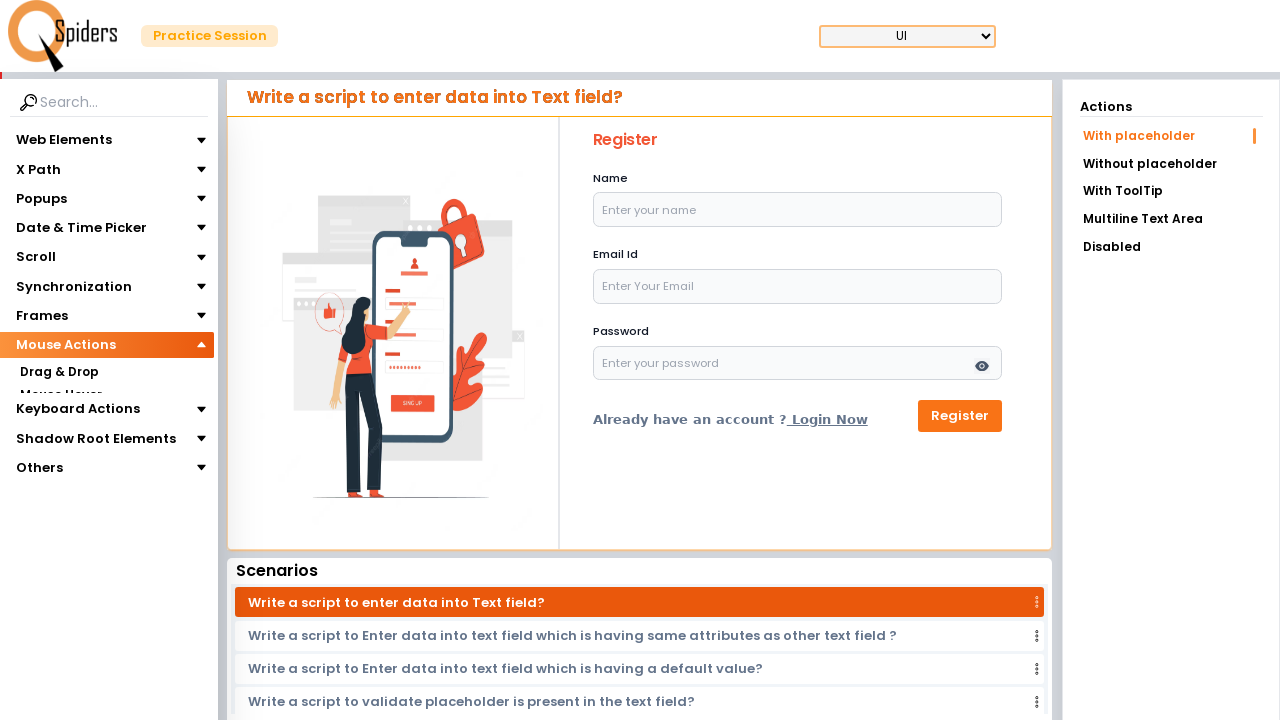

Clicked on Mouse Hover section at (60, 395) on xpath=//section[.='Mouse Hover']
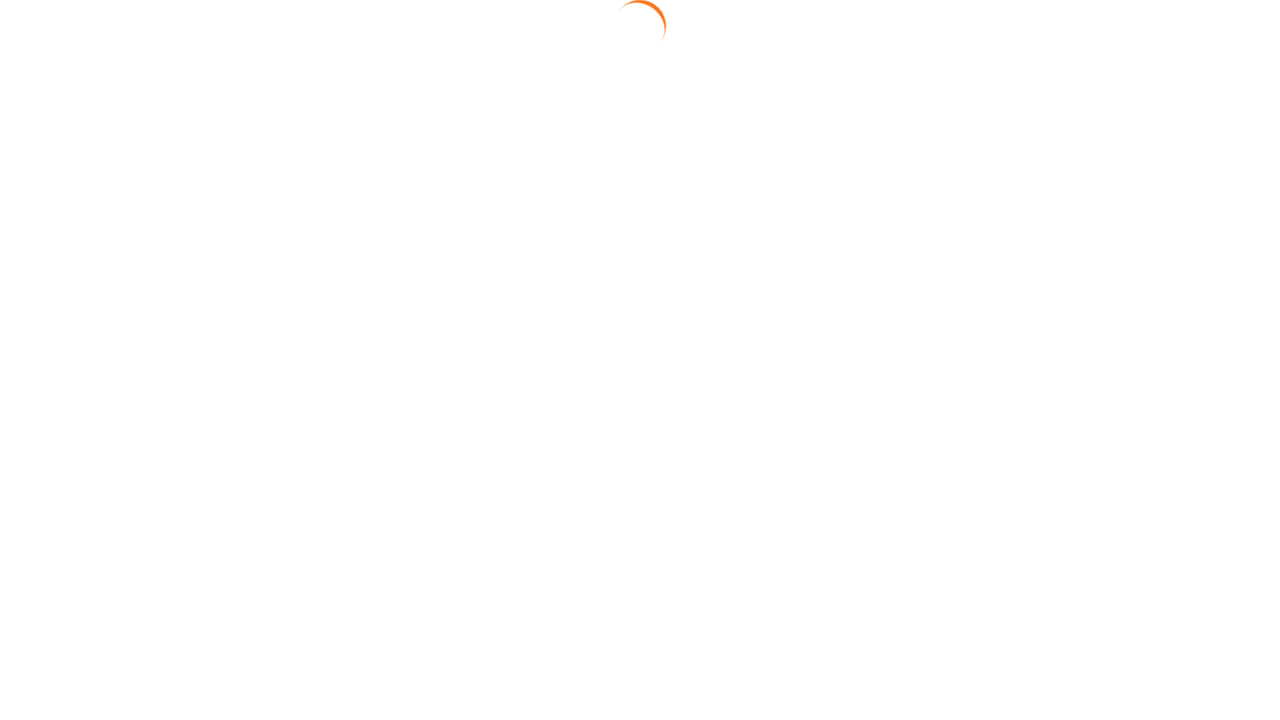

Clicked on Tab menu option at (1171, 224) on xpath=//a[.='Tab']
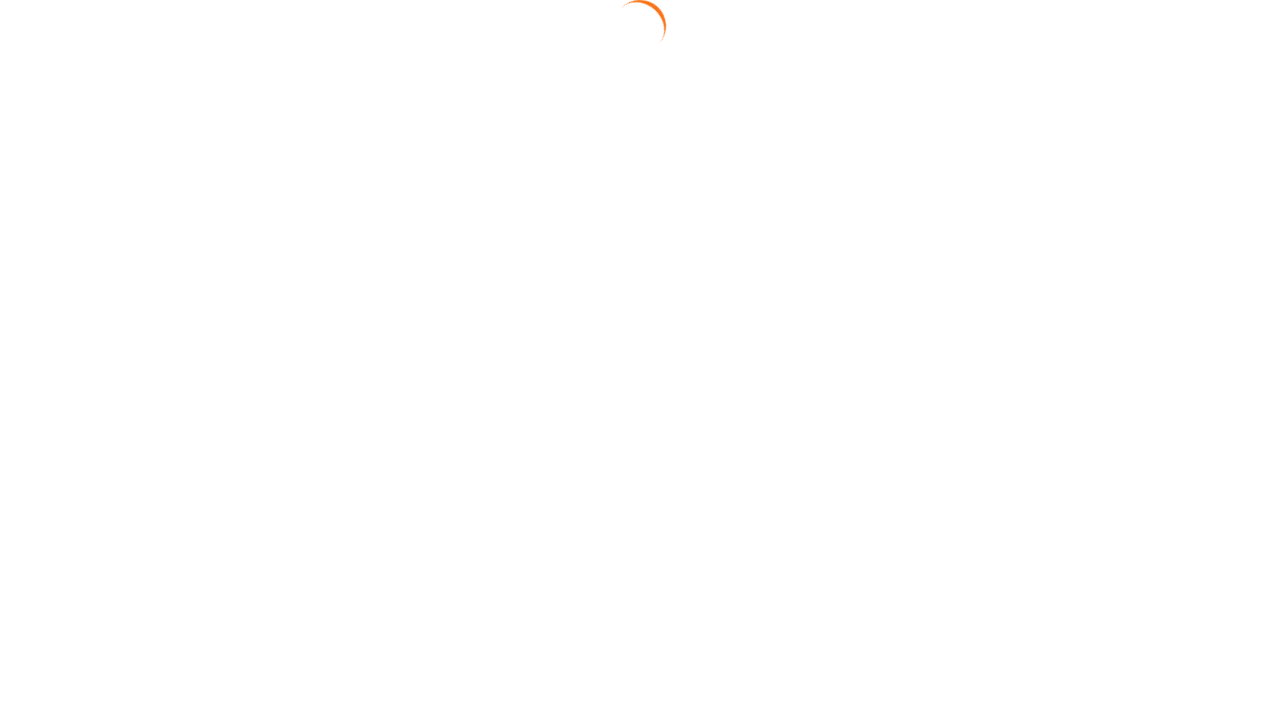

Located Men tab menu item
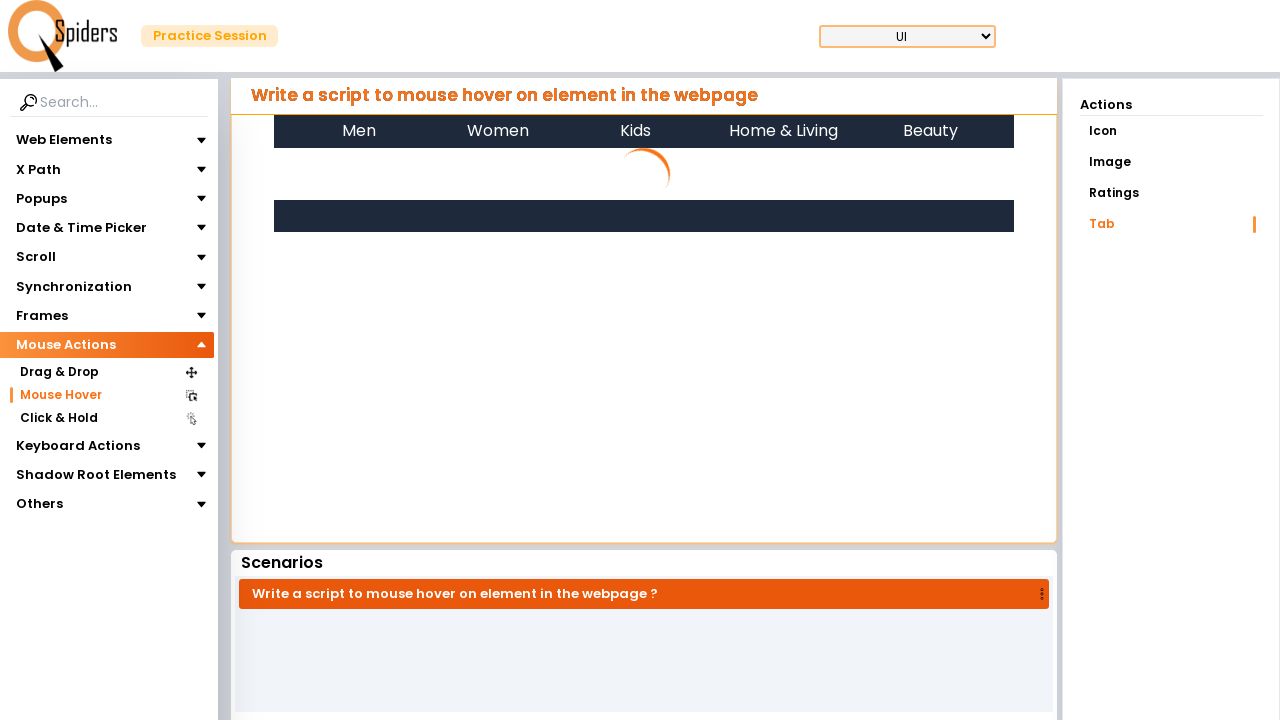

Hovered over Men tab menu item at (359, 131) on xpath=//li[text()='Men ']
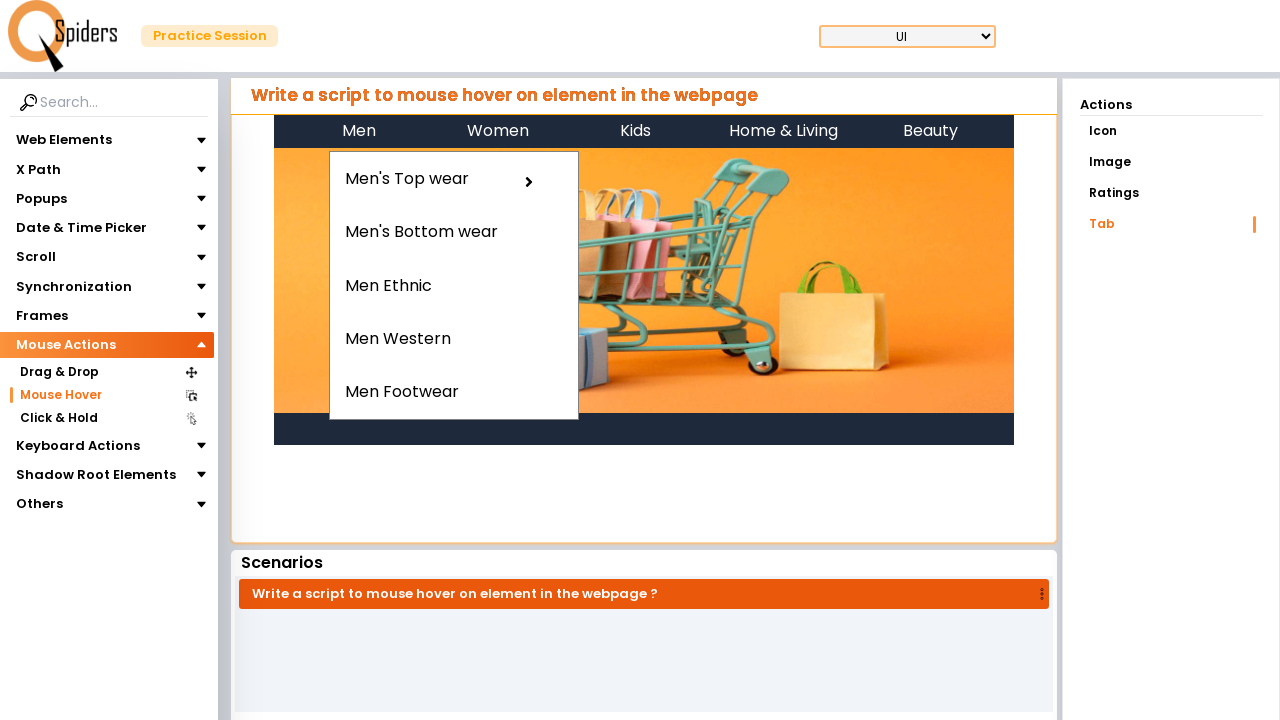

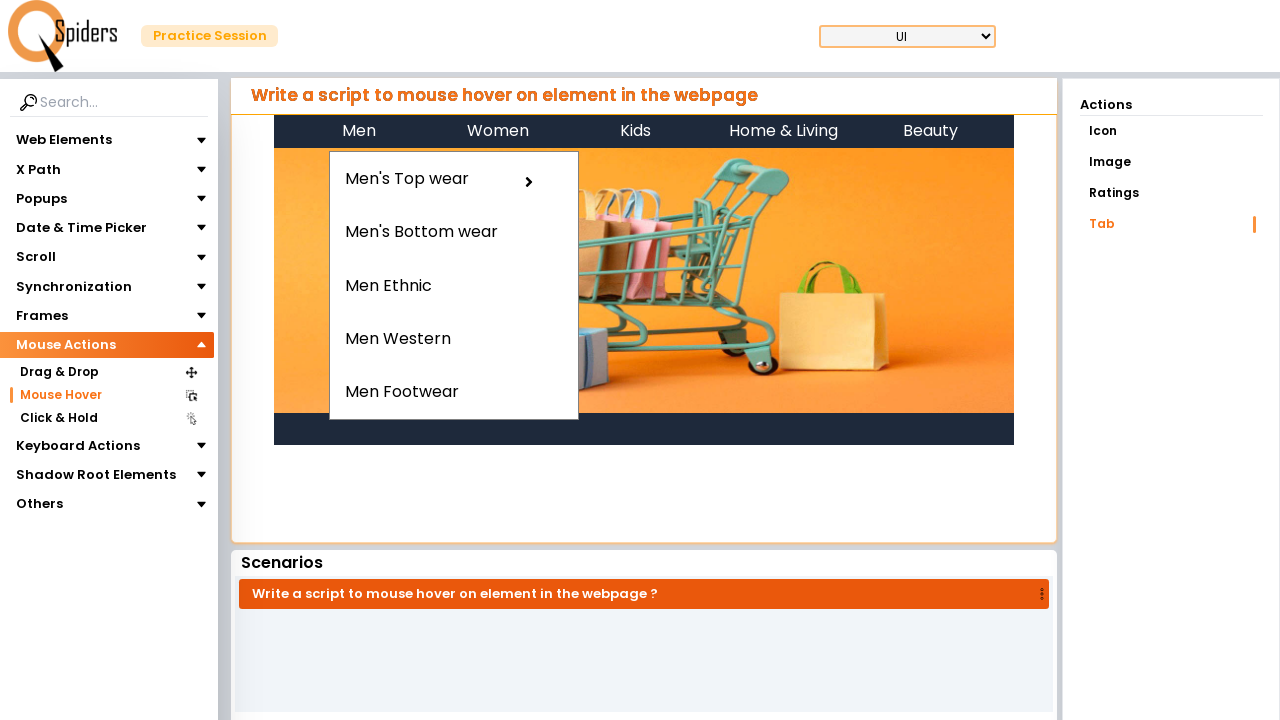